Tests iframe handling by switching to an iframe, clicking a button inside it, switching back to the main content, and clicking a theme change link

Starting URL: https://www.w3schools.com/js/tryit.asp?filename=tryjs_myfirst

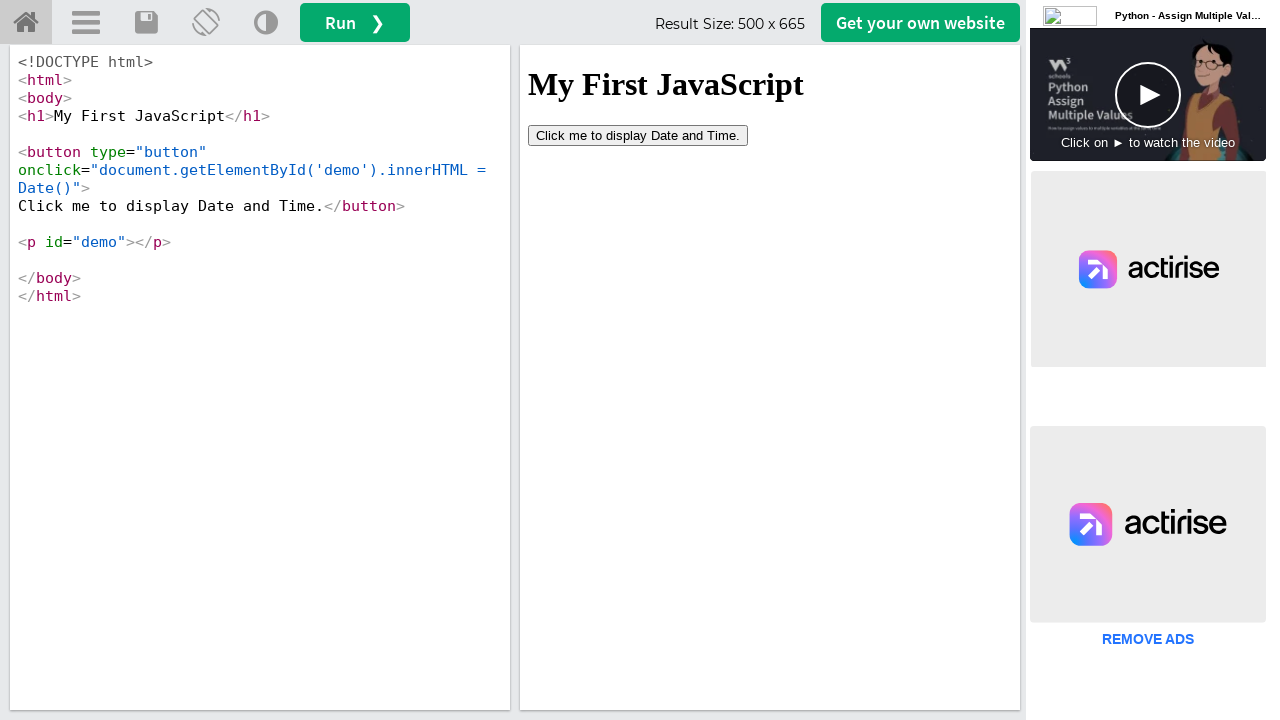

Located iframe with ID 'iframeResult'
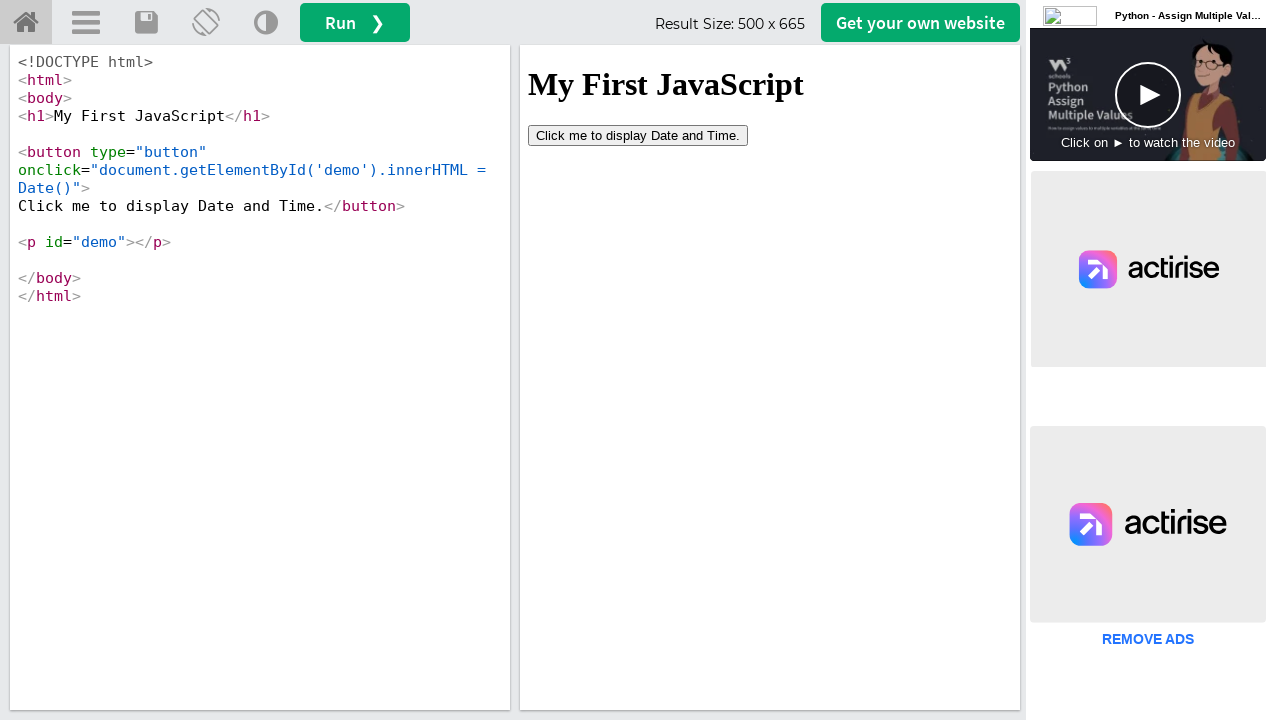

Clicked button inside the iframe at (638, 135) on #iframeResult >> internal:control=enter-frame >> button[type='button']
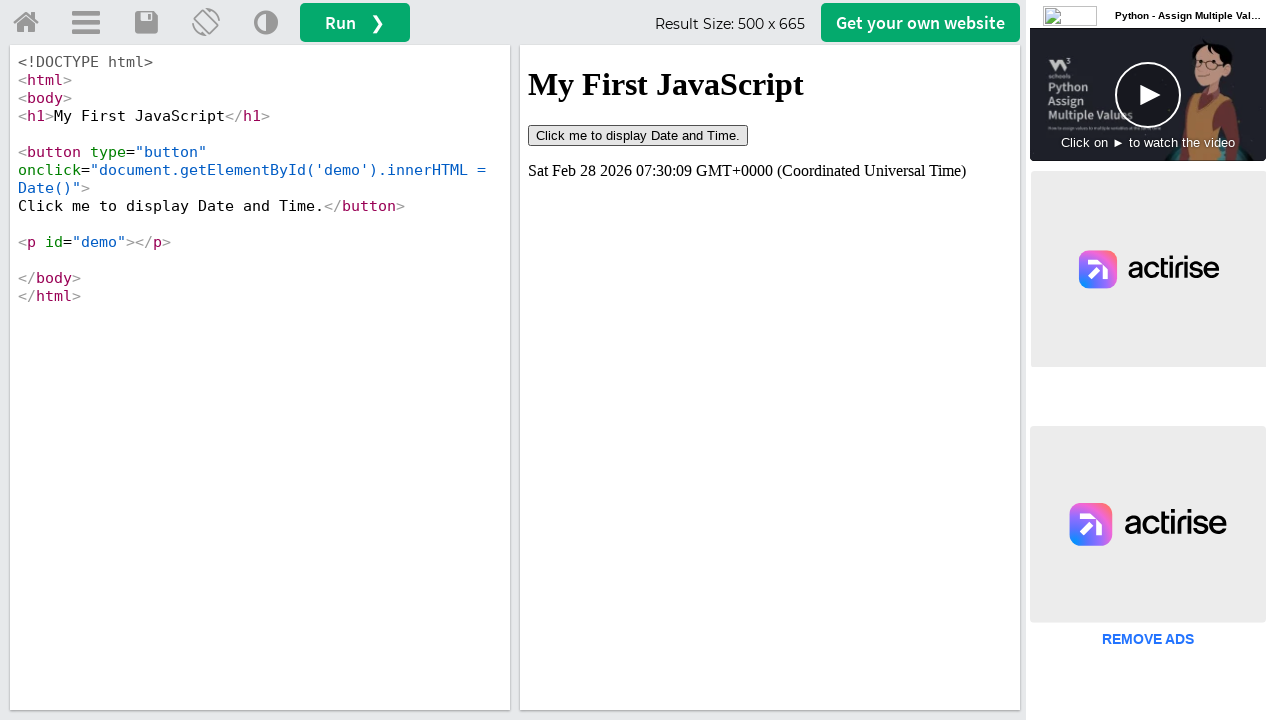

Clicked Change Theme link in main content at (266, 23) on (//a[@title='Change Theme'])[1]
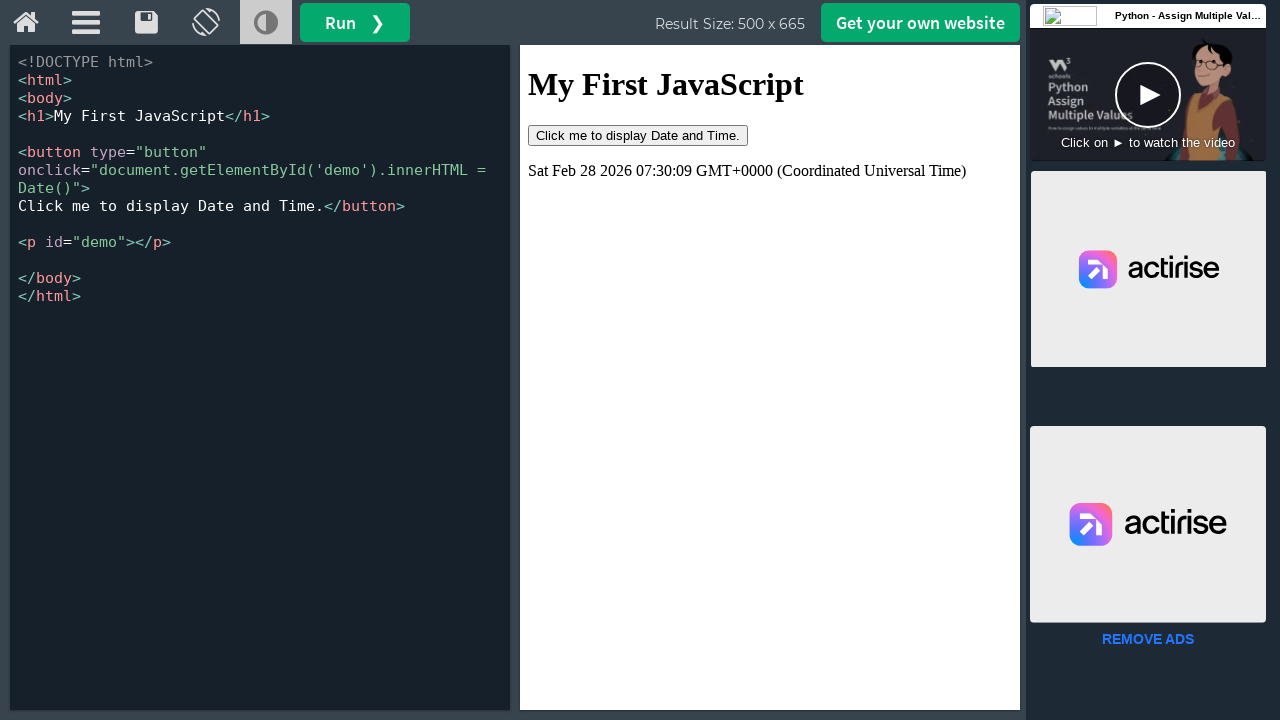

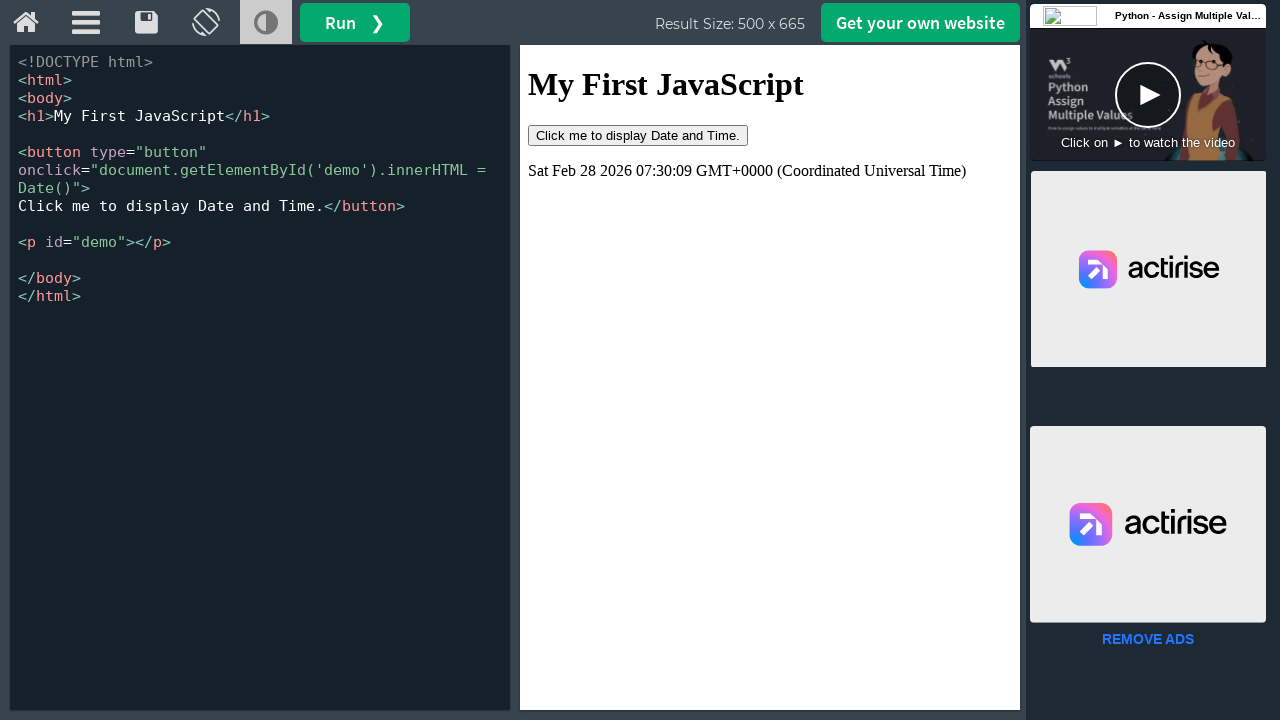